Tests dynamic controls by clicking the Remove button on the dynamic controls page (incomplete test with only one action implemented).

Starting URL: https://the-internet.herokuapp.com/dynamic_controls

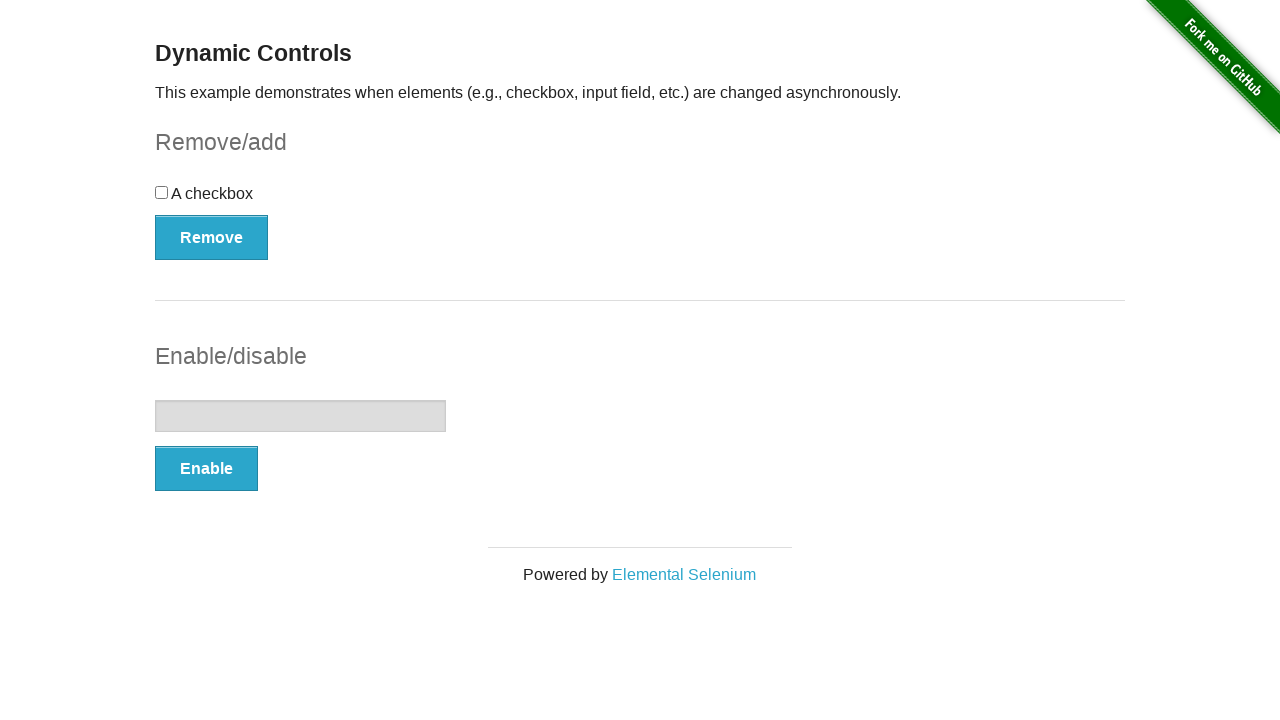

Navigated to dynamic controls page
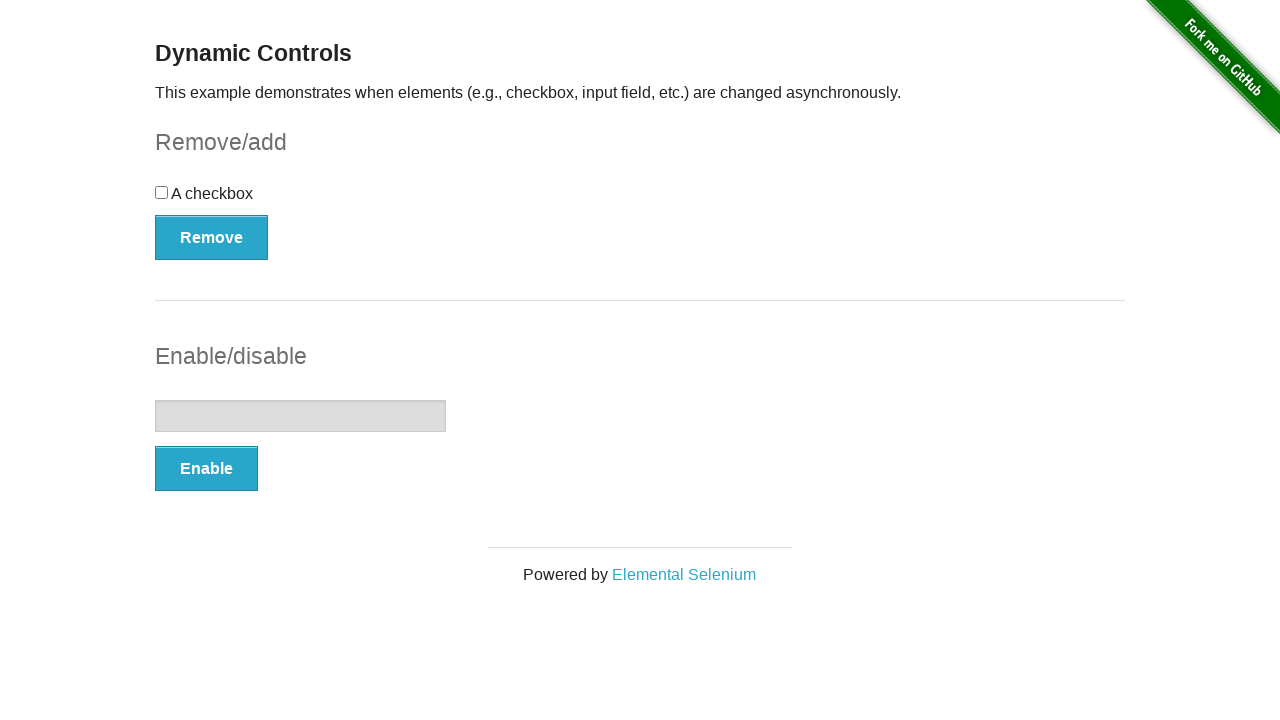

Clicked the Remove button on the dynamic controls page at (212, 237) on xpath=//button[@onclick='swapCheckbox()']
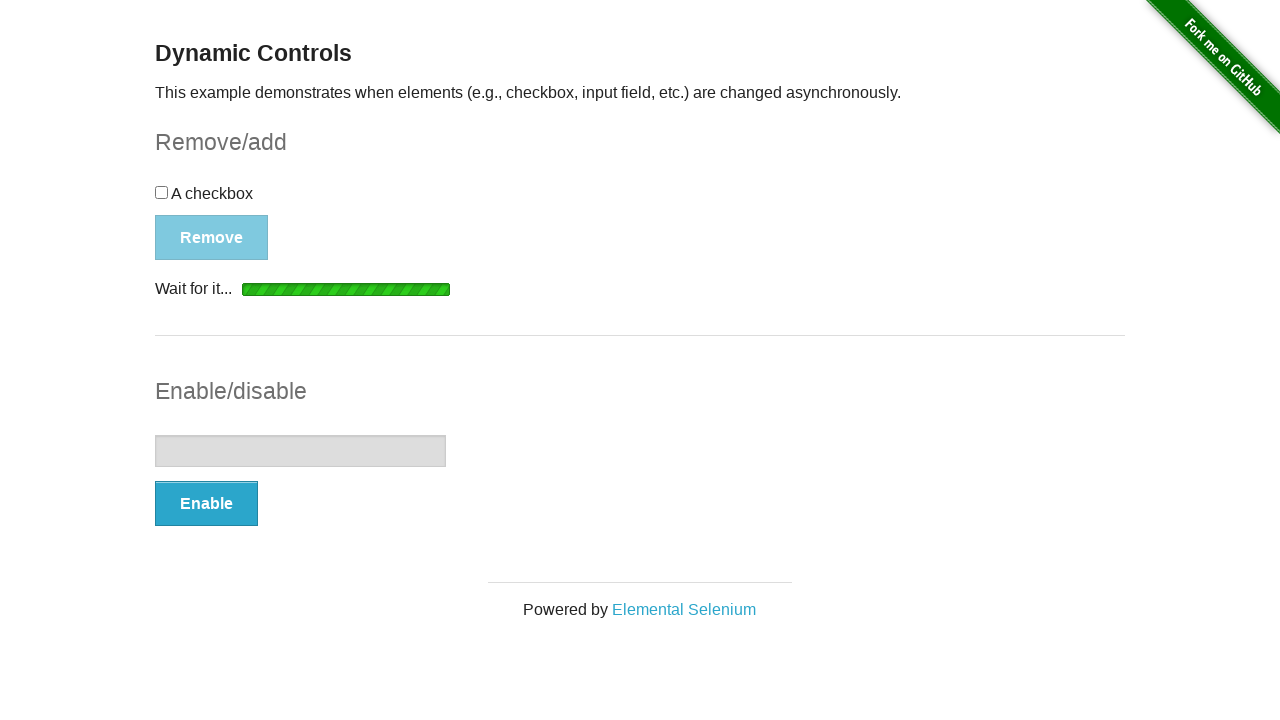

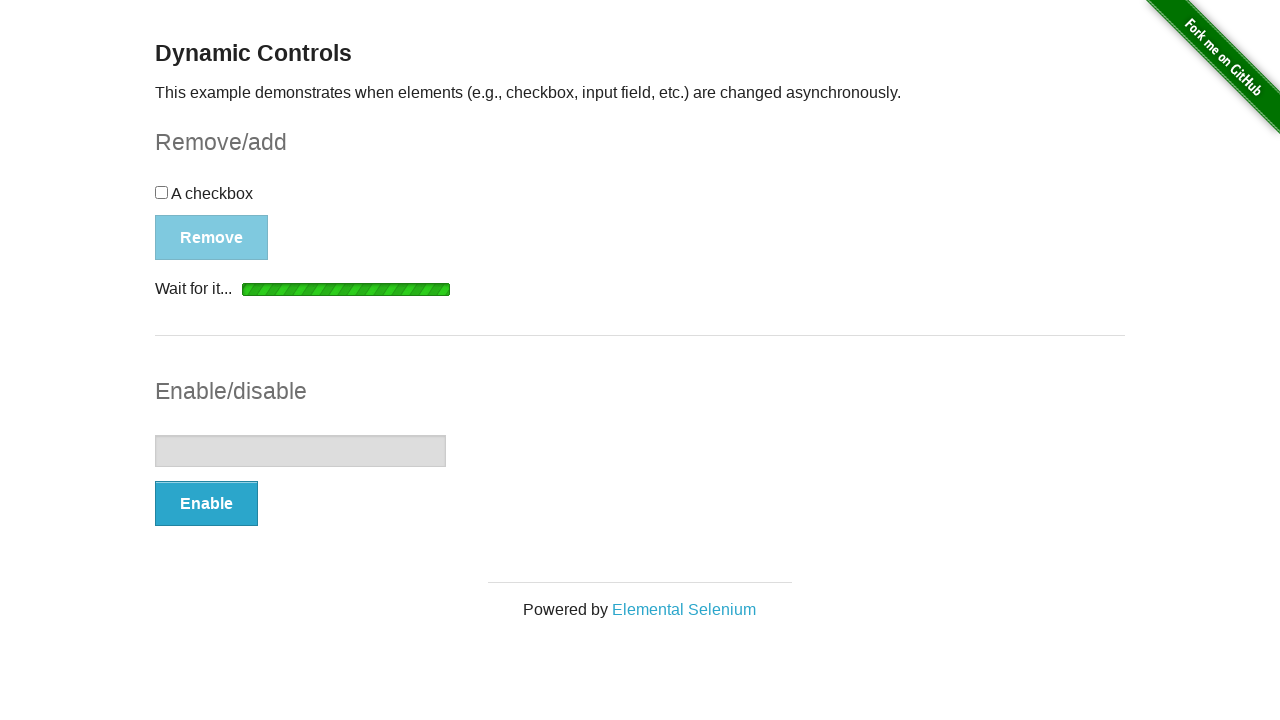